Tests browser window/tab switching functionality by clicking a button that opens a new tab, then switching back to the original window.

Starting URL: https://formy-project.herokuapp.com/switch-window

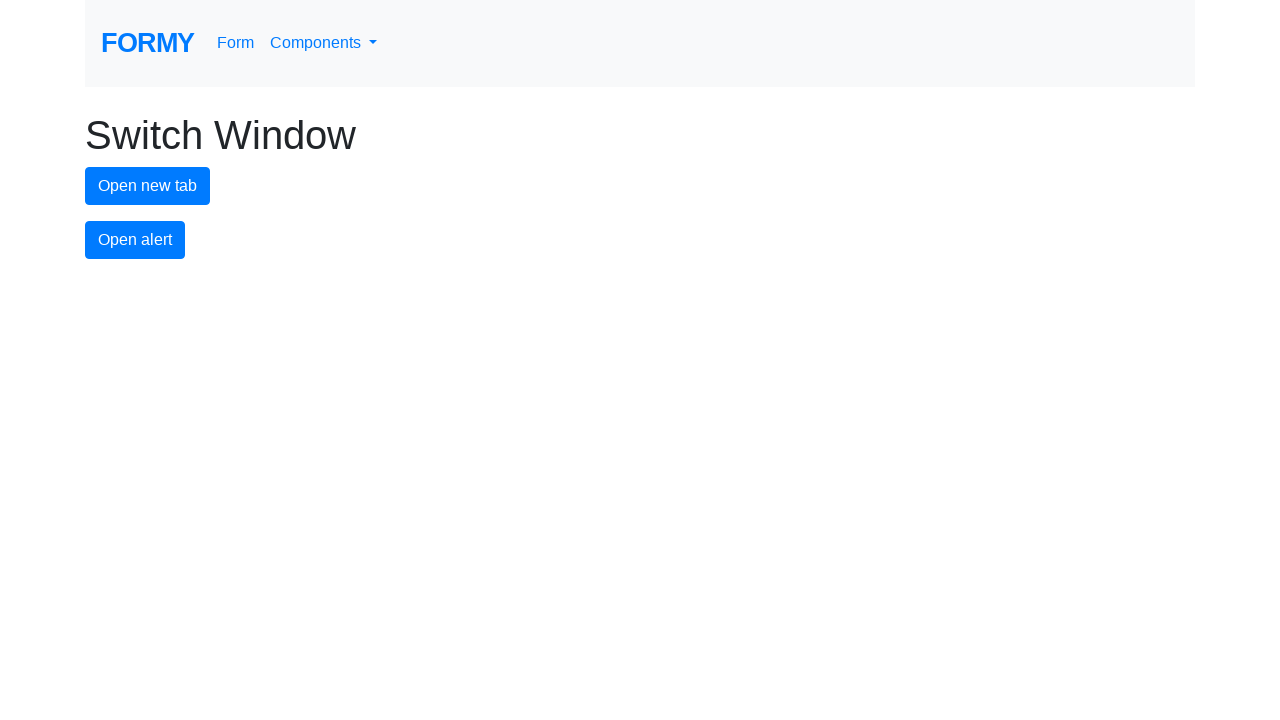

Clicked button to open a new tab at (148, 186) on #new-tab-button
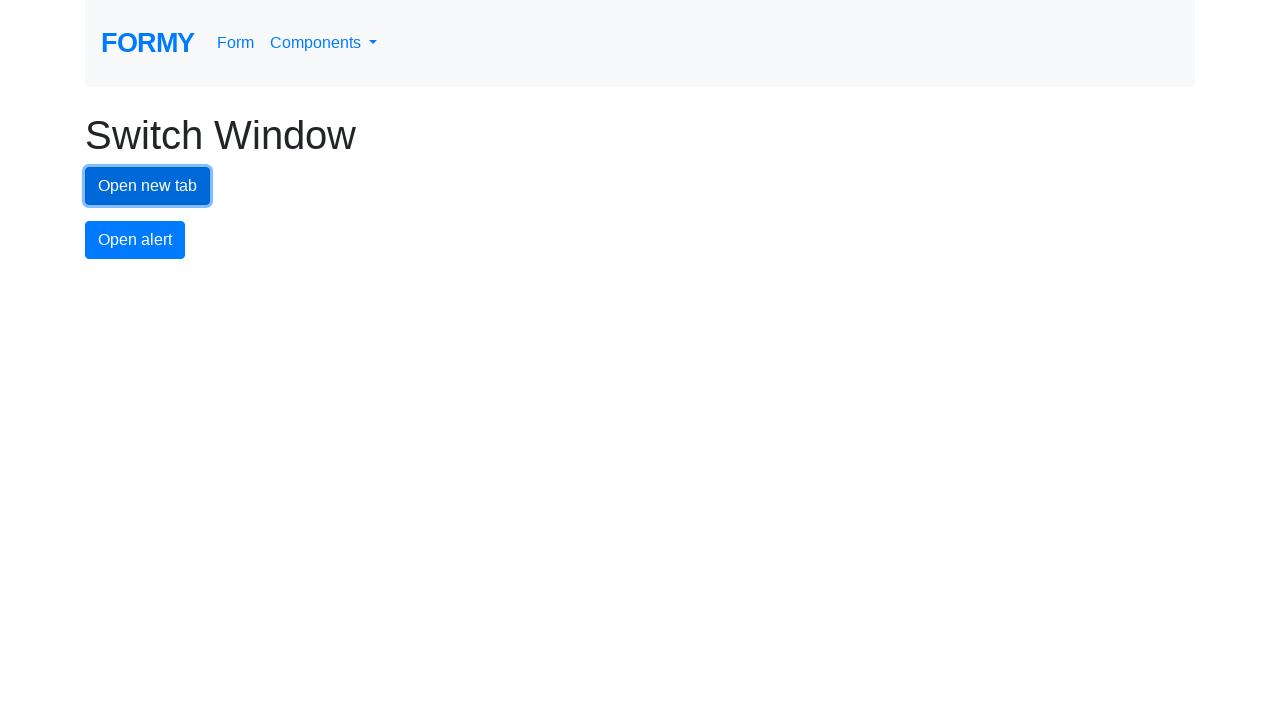

Waited for new tab to open
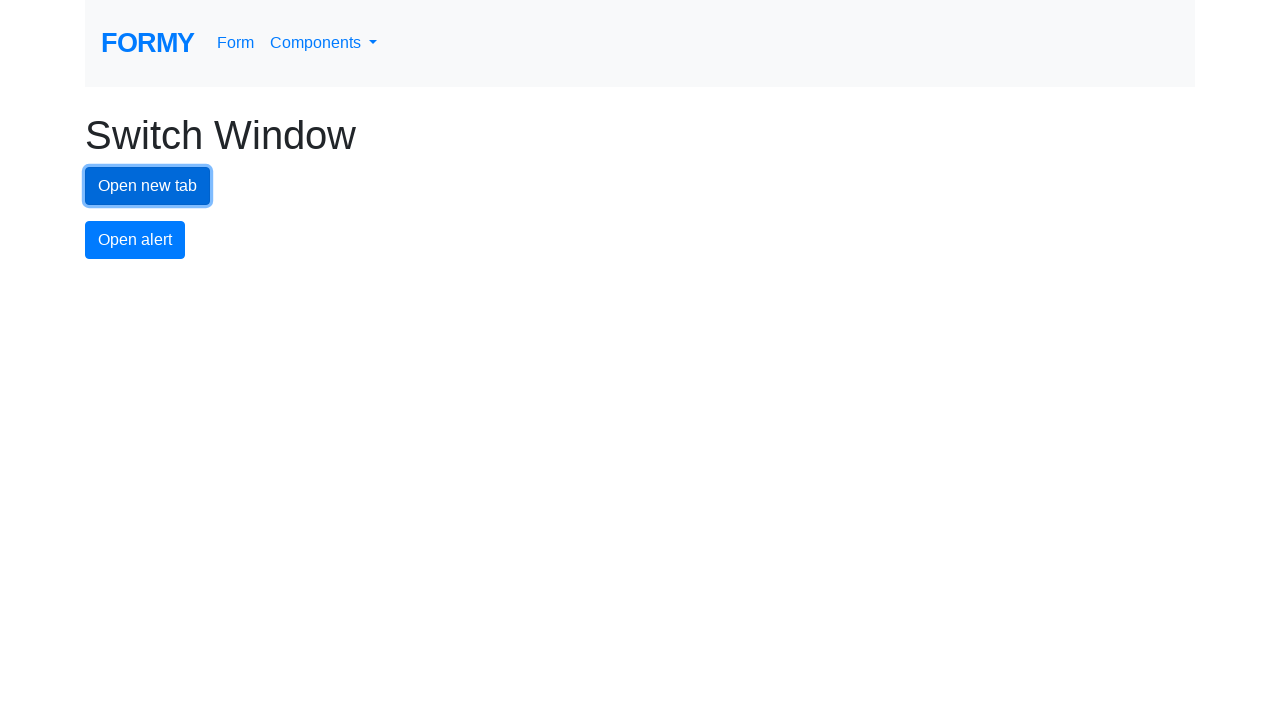

Retrieved all pages in browser context
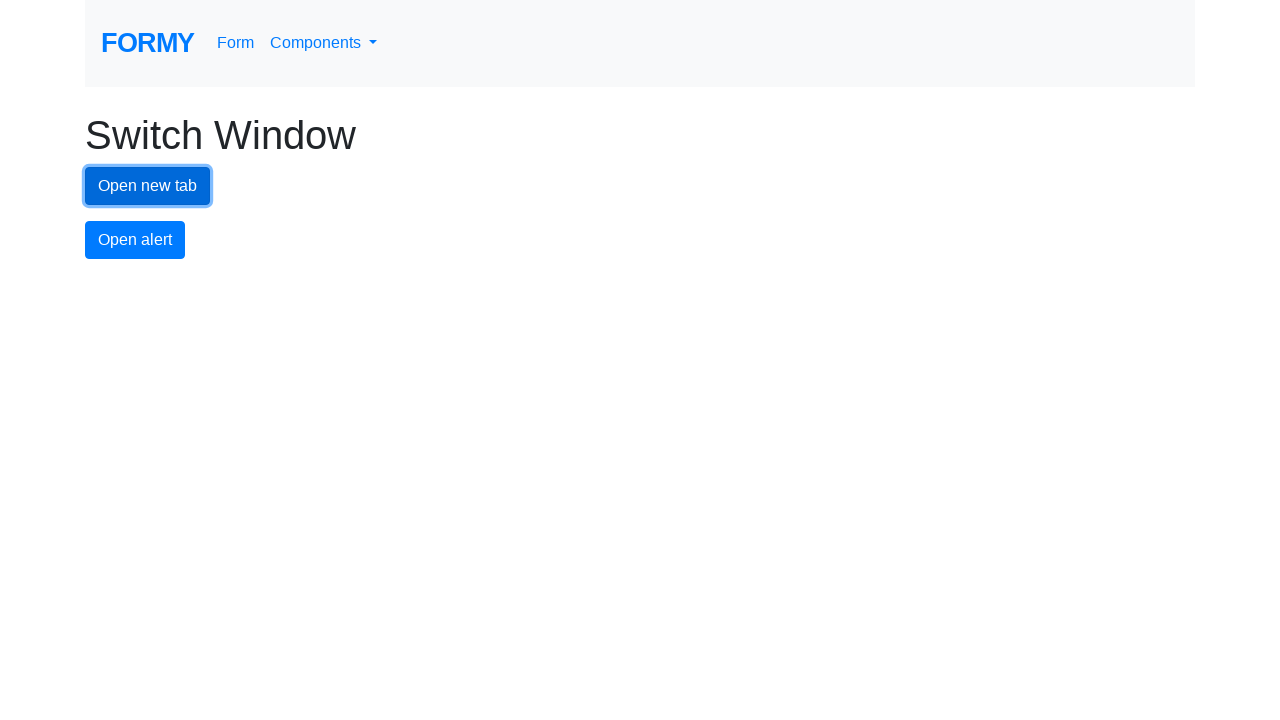

Identified original page from pages list
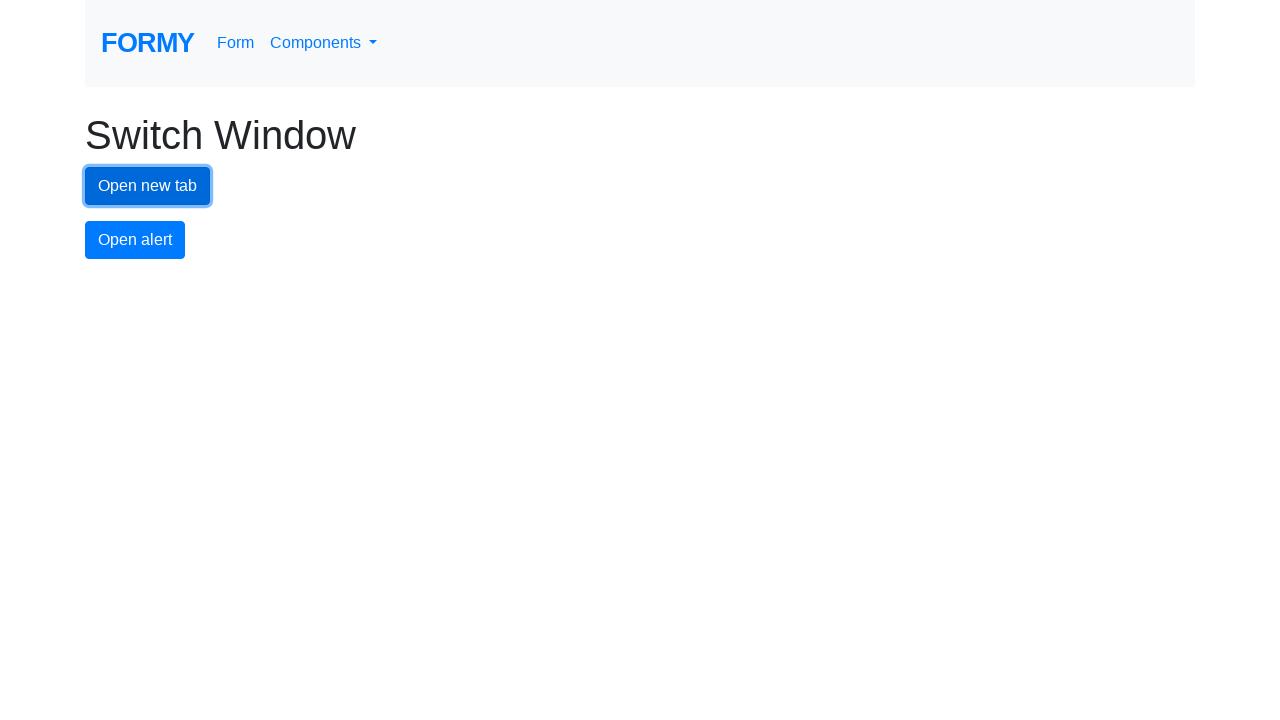

Switched back to original window/tab
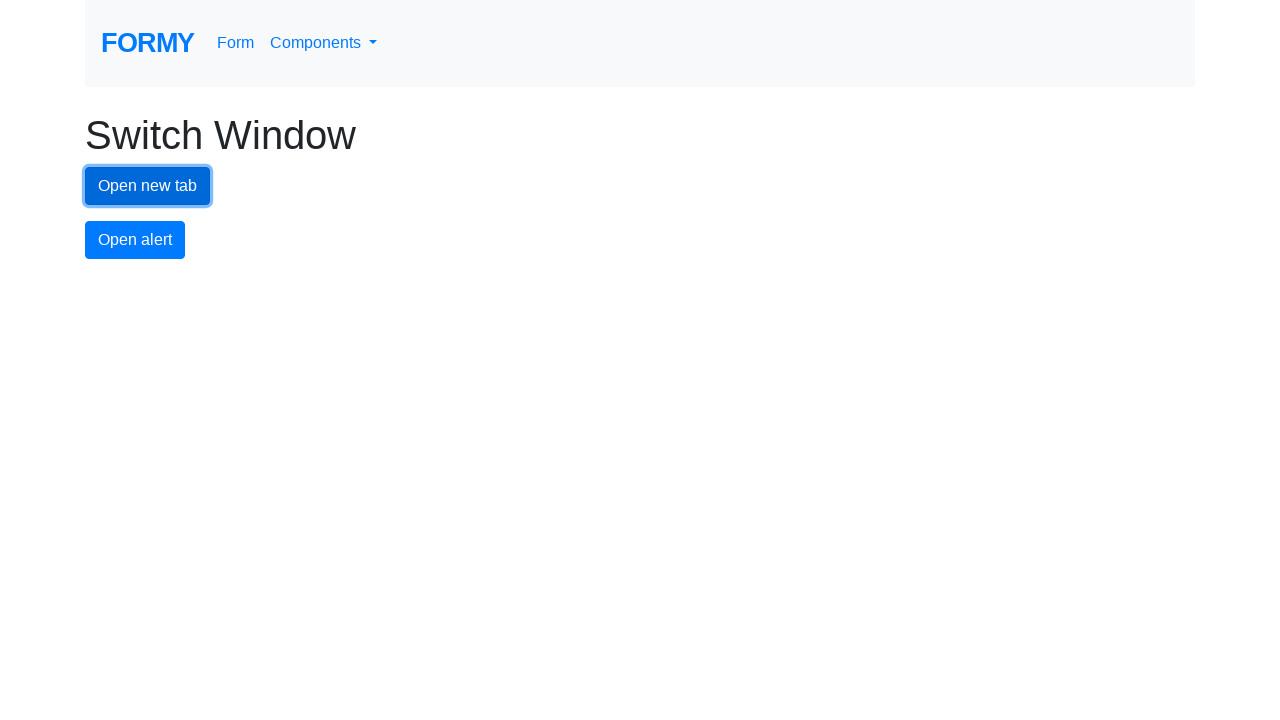

Waited to observe window switch completion
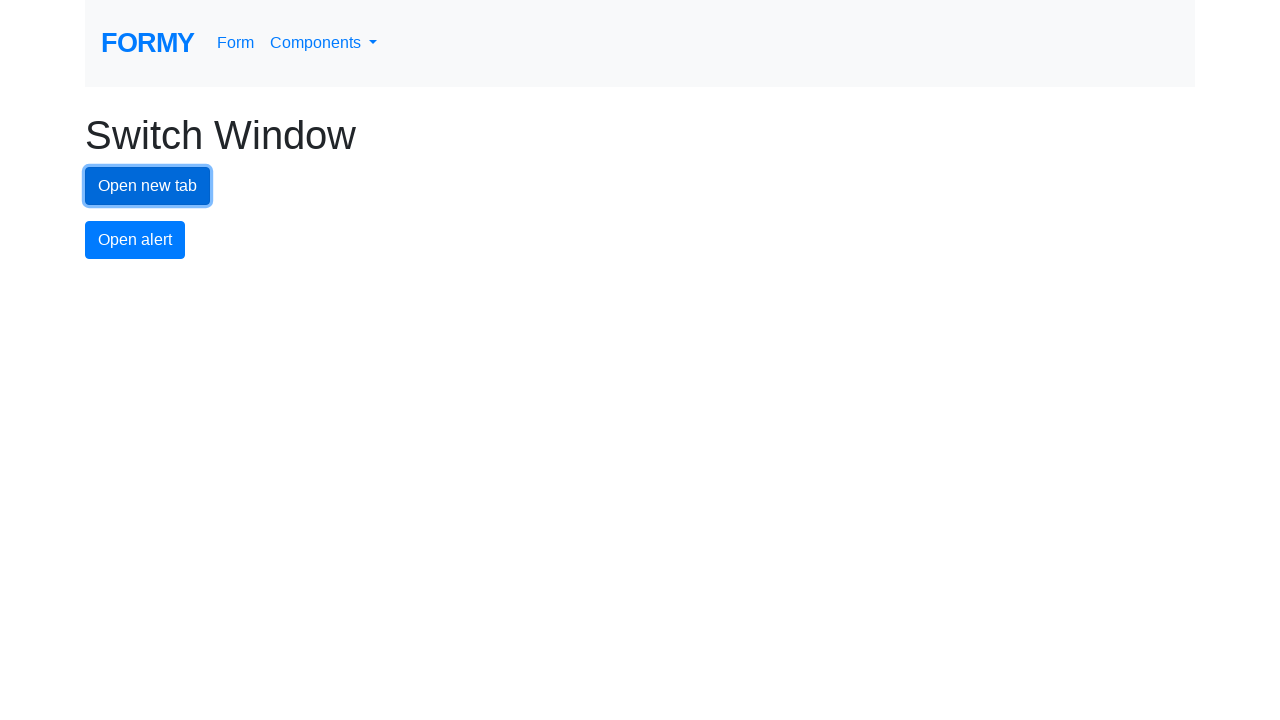

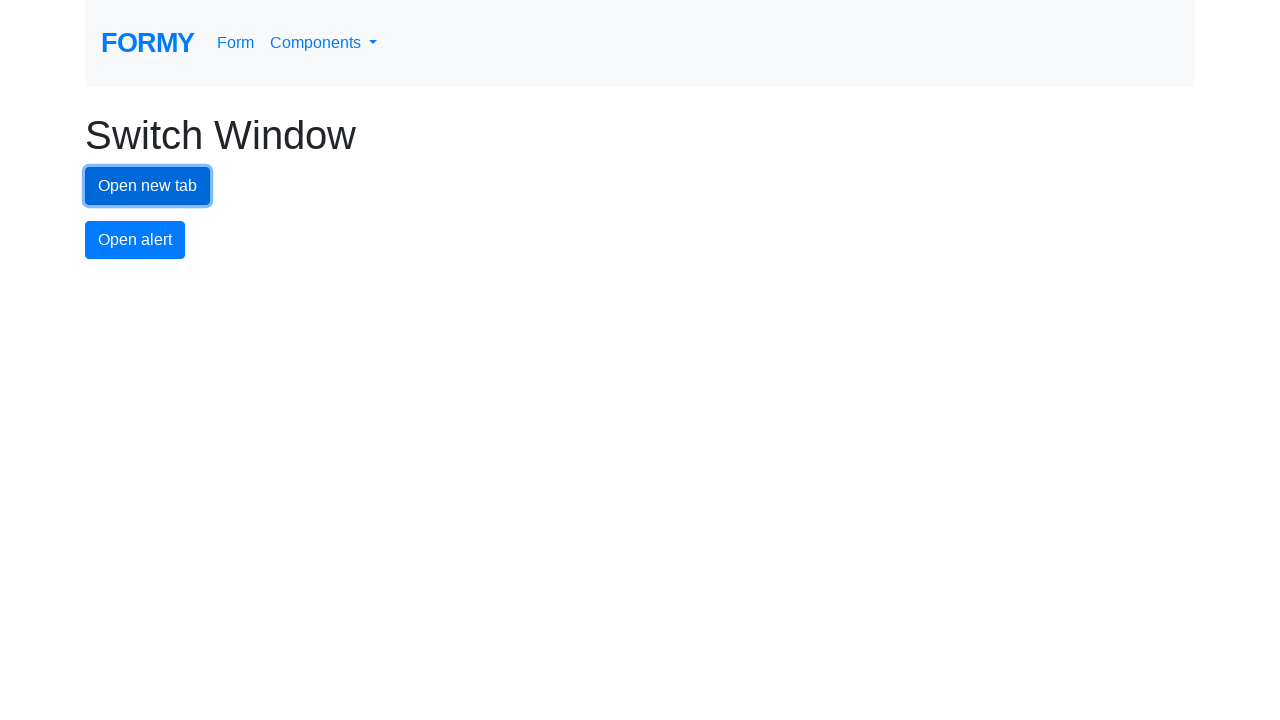